Fills a Nano cryptocurrency wallet address into a faucet website form and clicks the submit button to request free Nano

Starting URL: https://freenanofaucet.com/

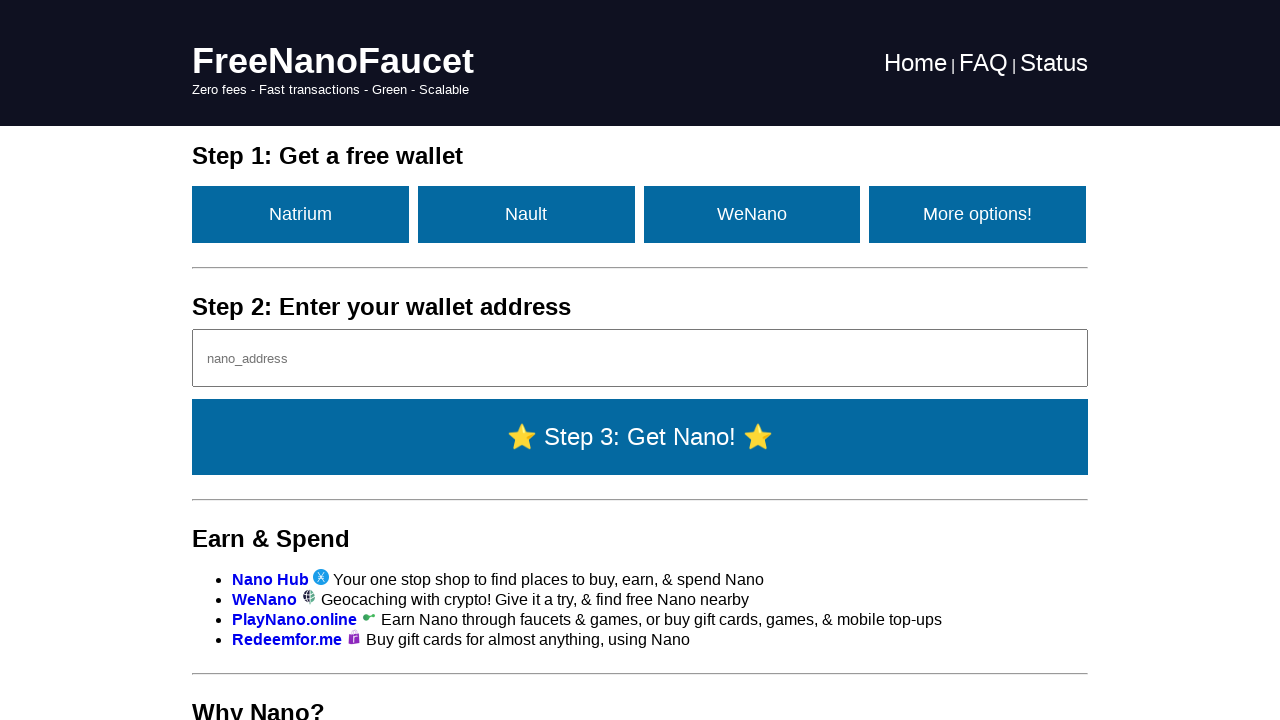

Waited for Nano address input field to load
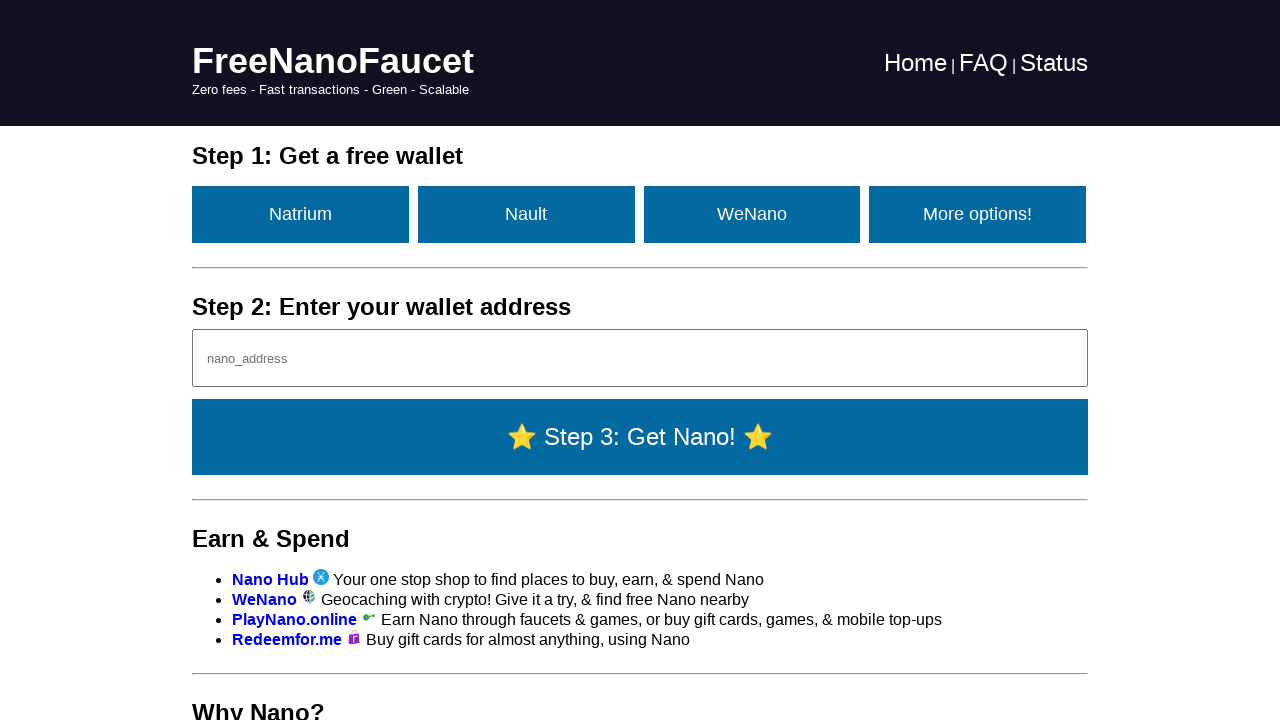

Filled Nano address field with wallet address on #nanoAddr
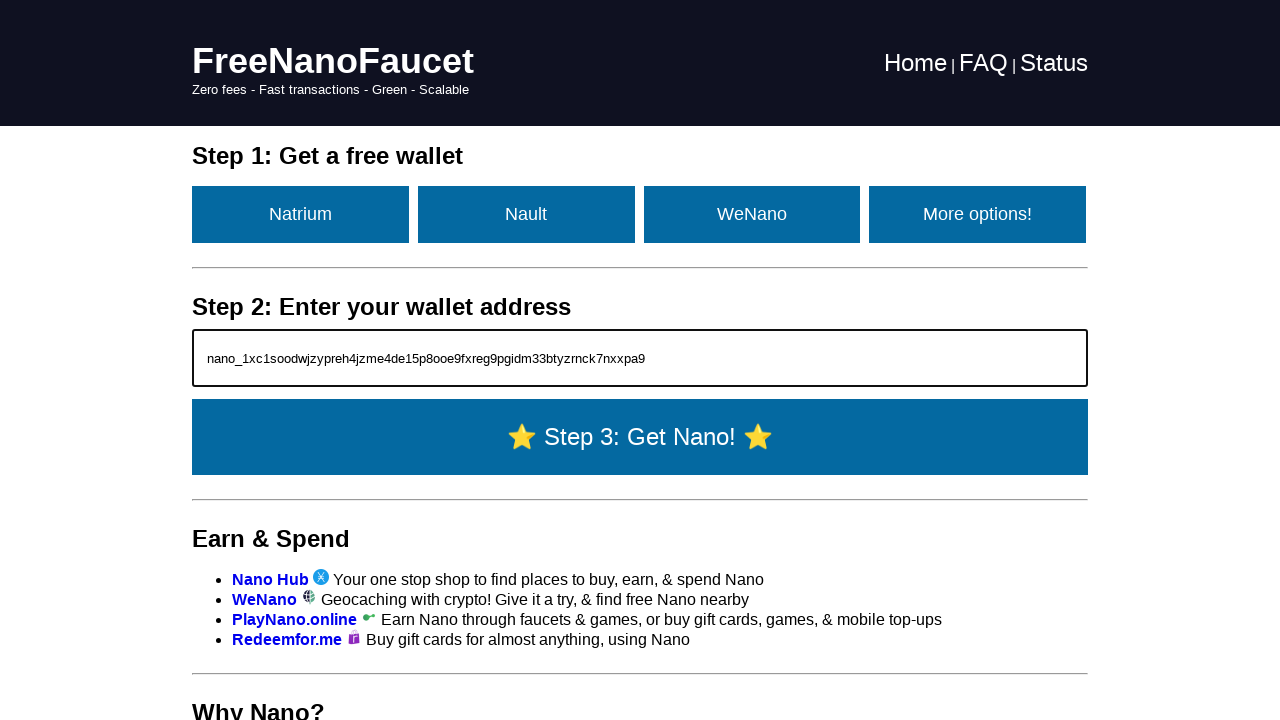

Clicked submit button to request free Nano at (640, 437) on #getNano
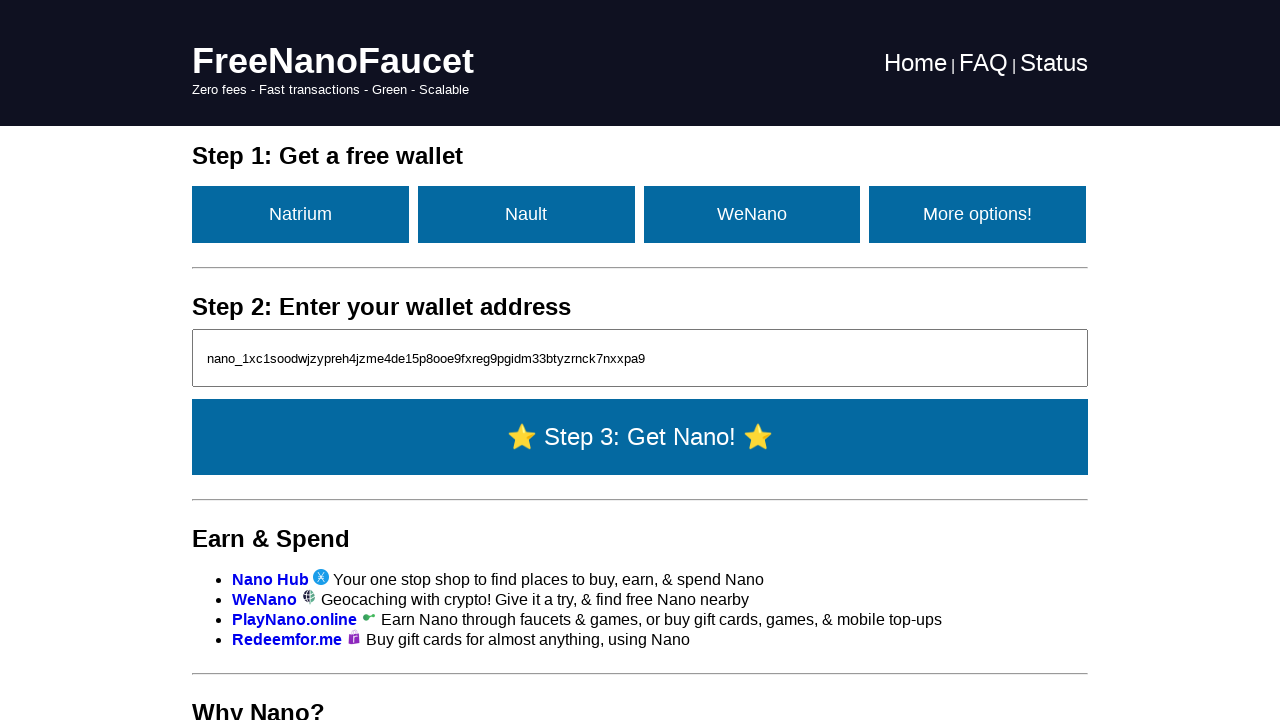

Waited 3 seconds for request to process
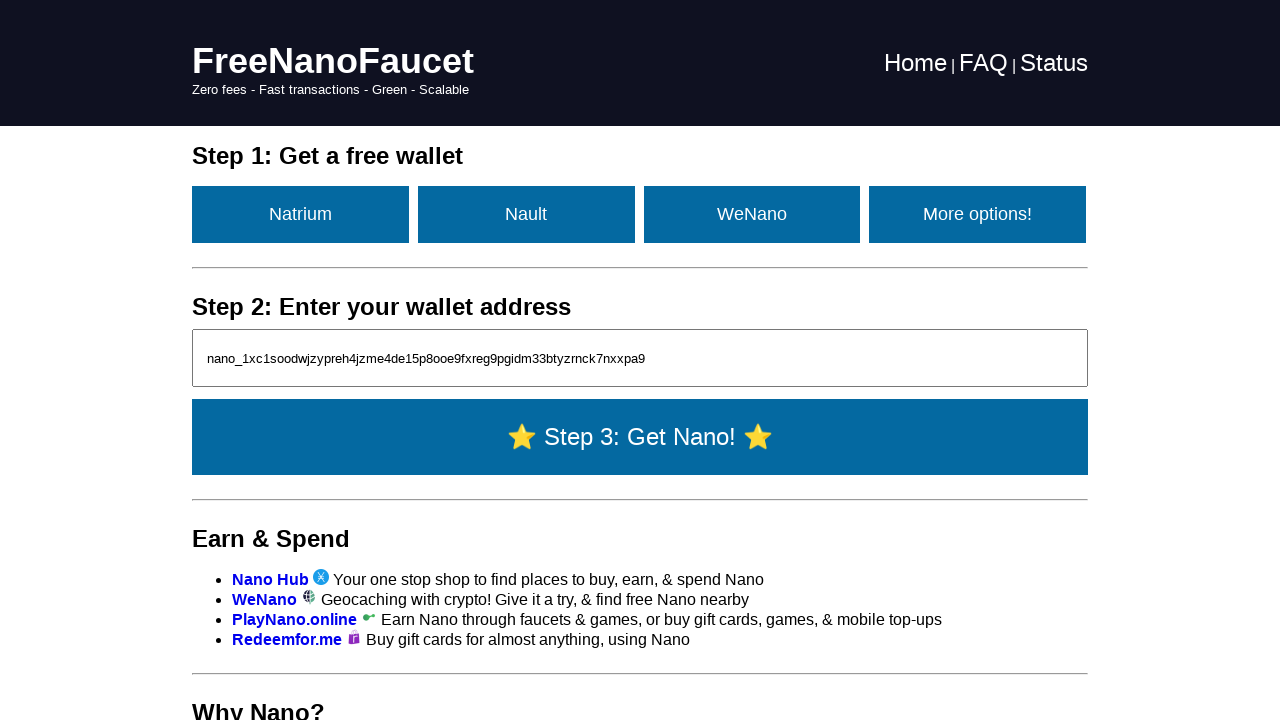

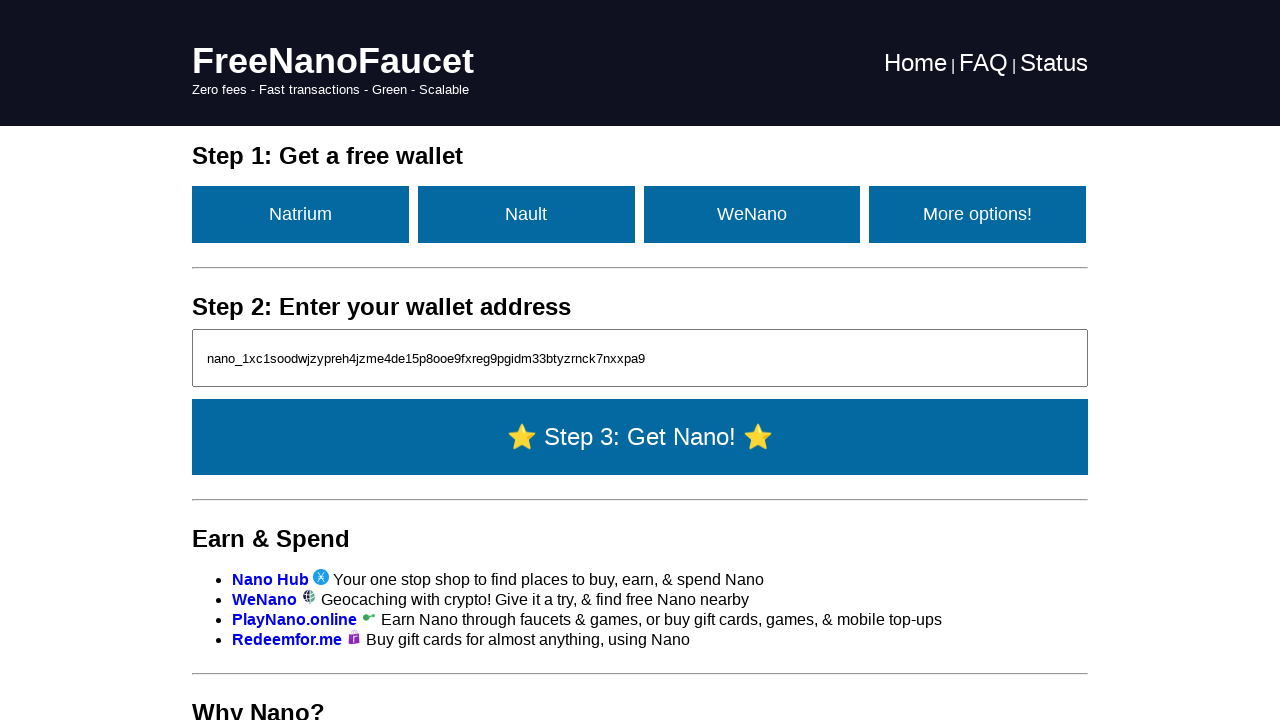